Tests mouse hover functionality by hovering over a button to reveal dropdown menu options and clicking on a specific link

Starting URL: http://seleniumpractise.blogspot.in/2016/08/how-to-perform-mouse-hover-in-selenium.html

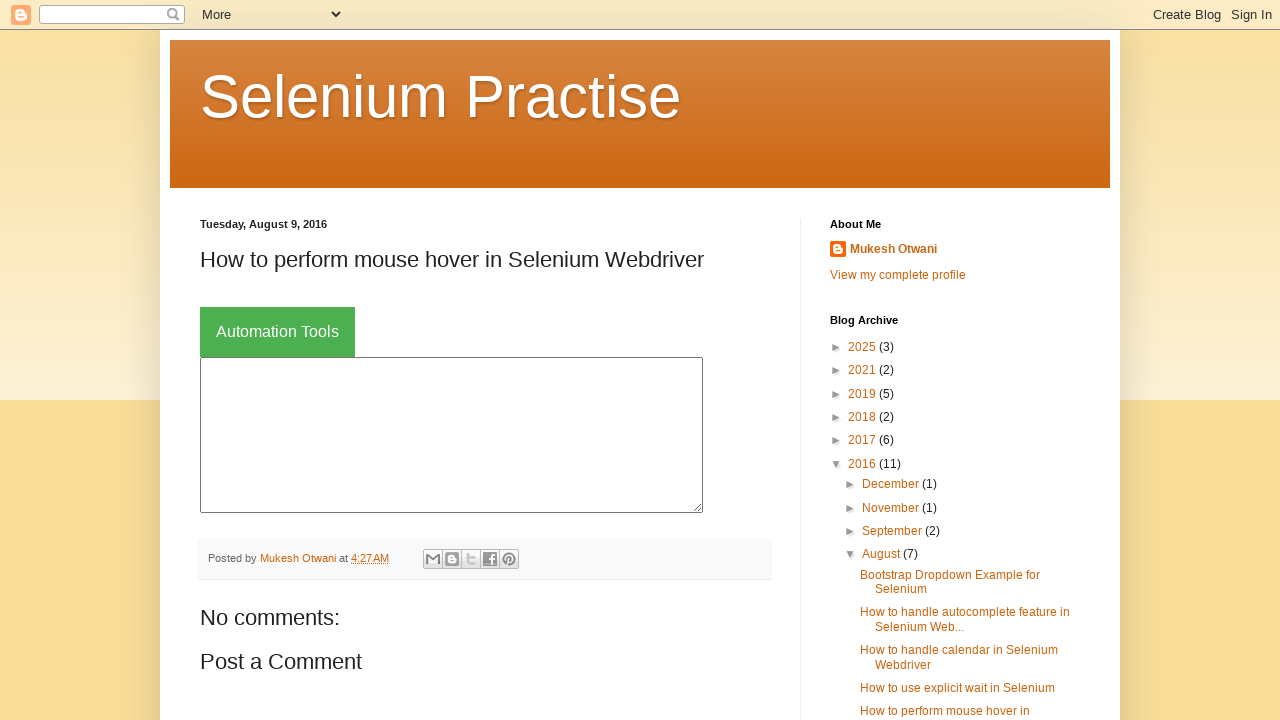

Located 'Automation Tools' button for hover interaction
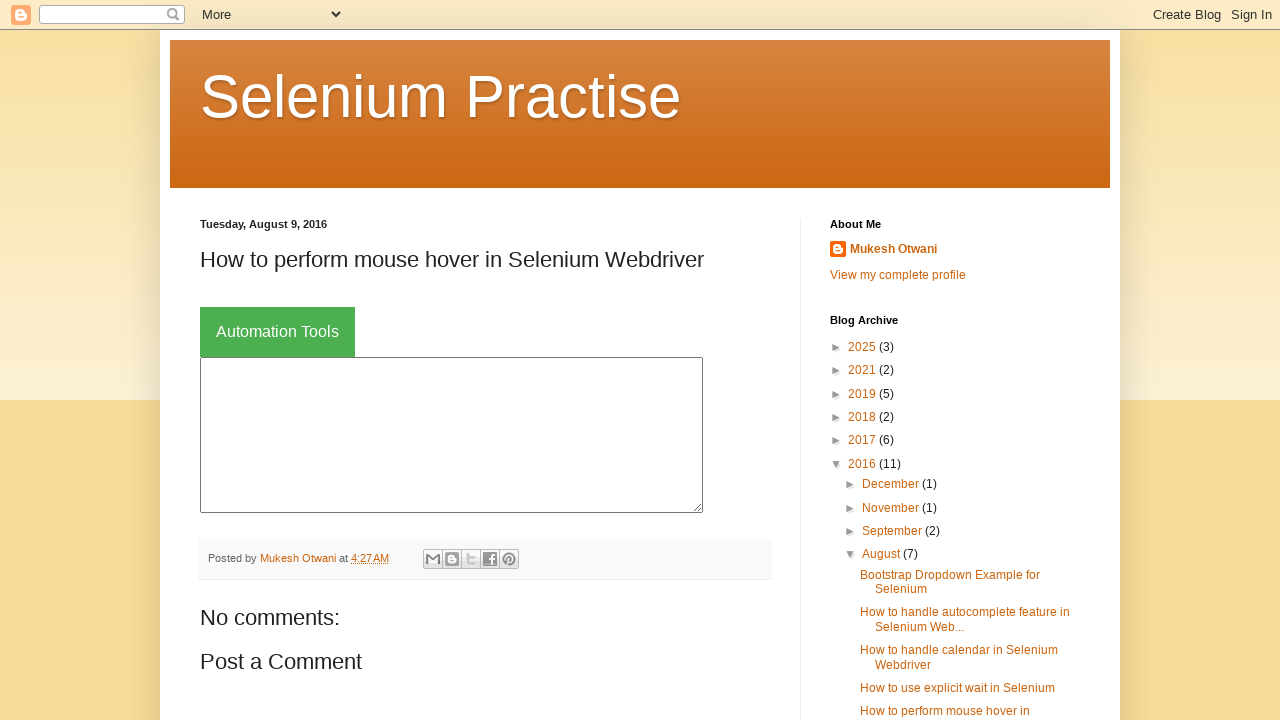

Hovered over 'Automation Tools' button to reveal dropdown menu at (278, 332) on button:has-text('Automation Tools')
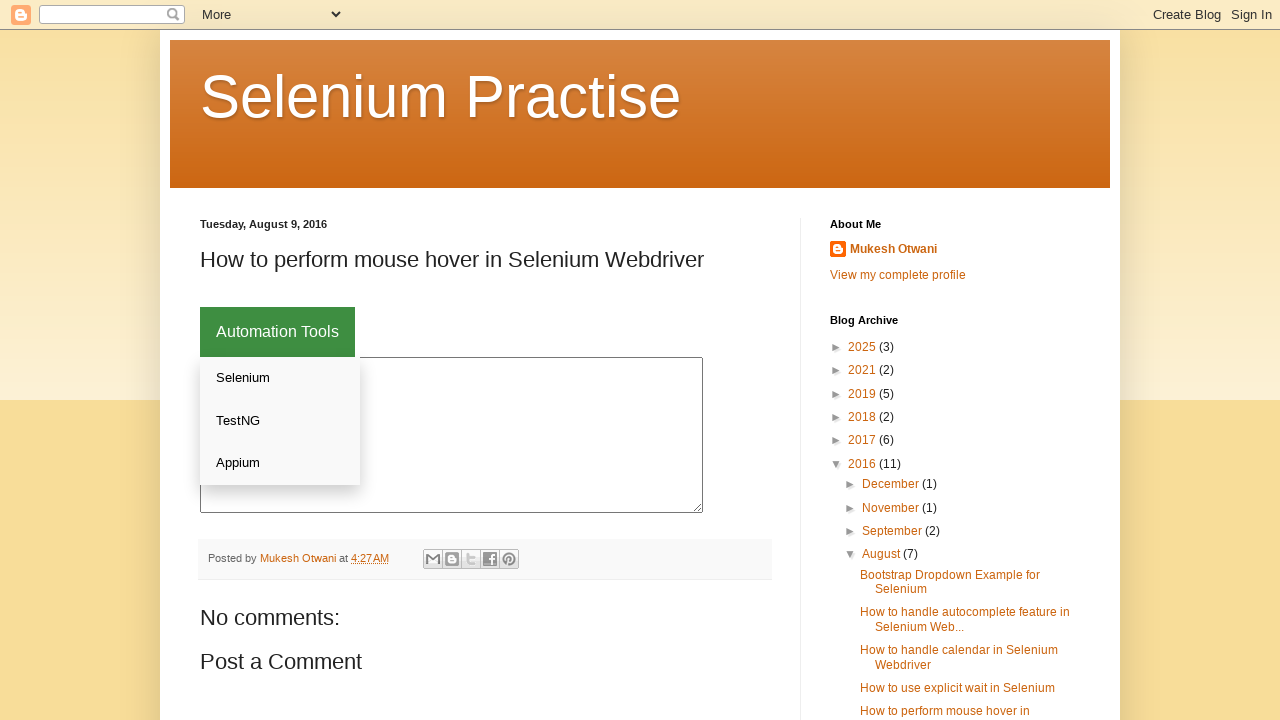

Retrieved all links from the dropdown menu
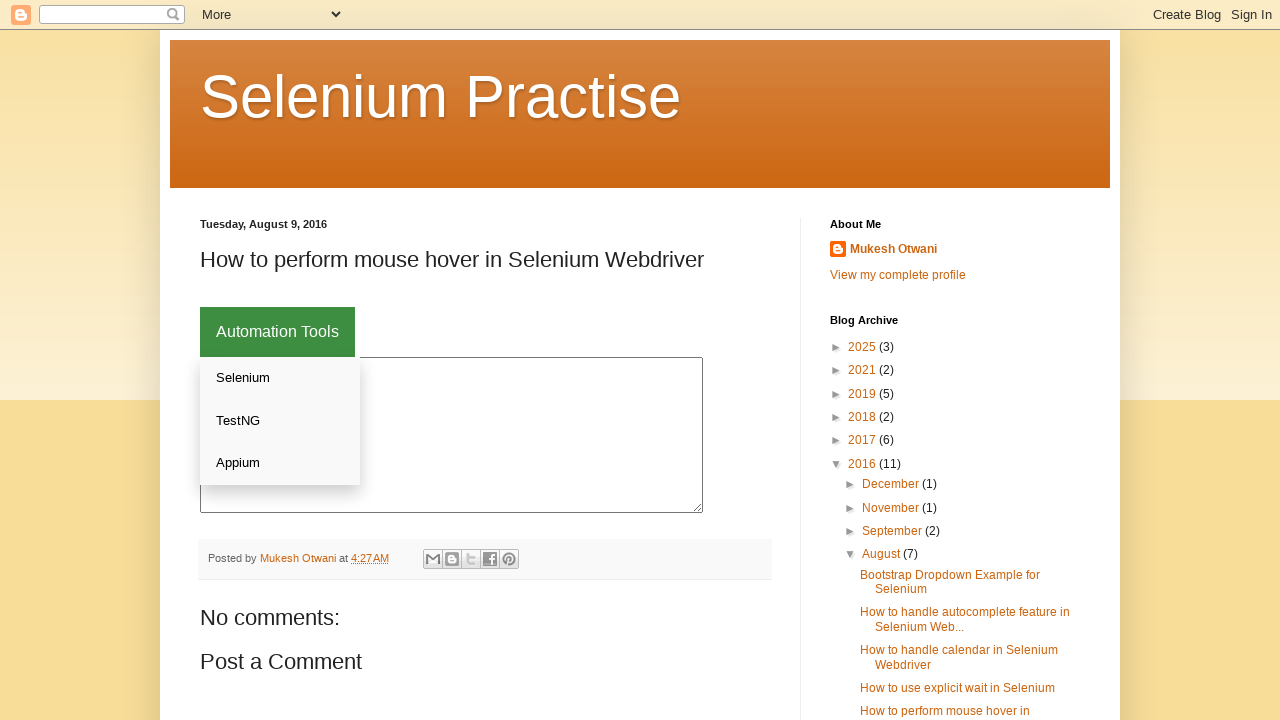

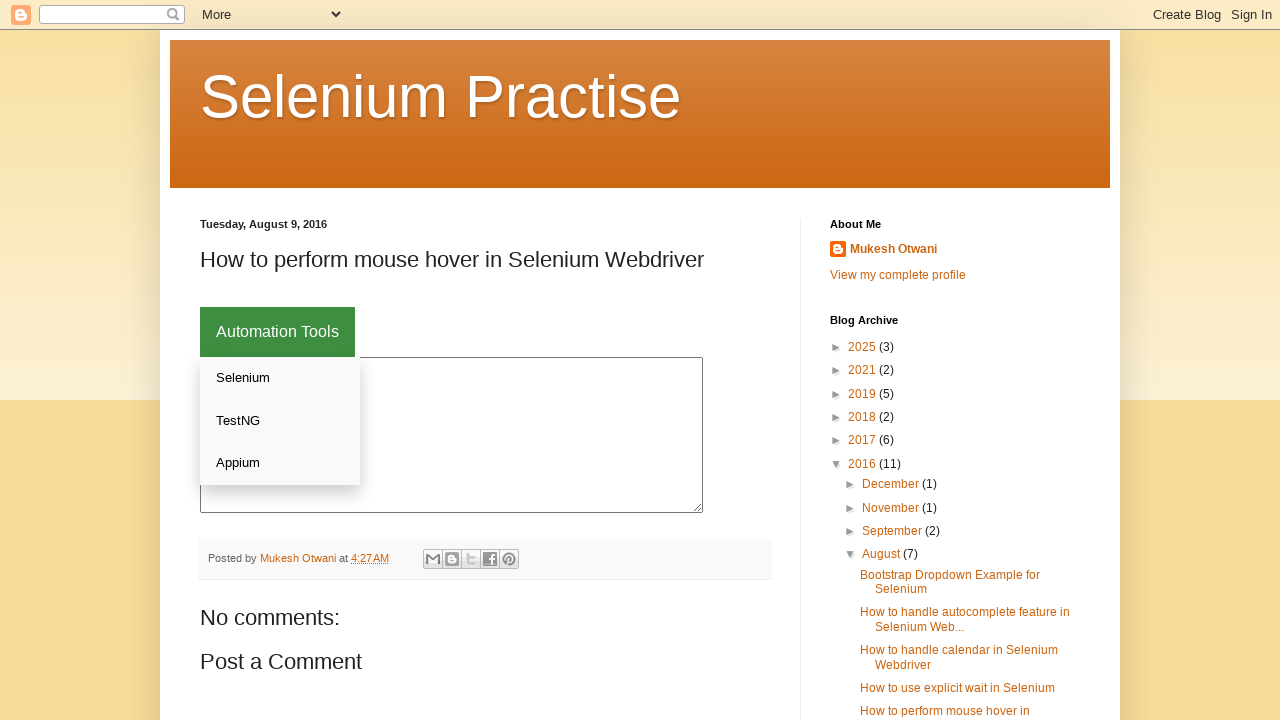